Navigates to the OrangeHRM 30-day free trial page and verifies that the country dropdown selector contains options.

Starting URL: https://www.orangehrm.com/en/30-day-free-trial/

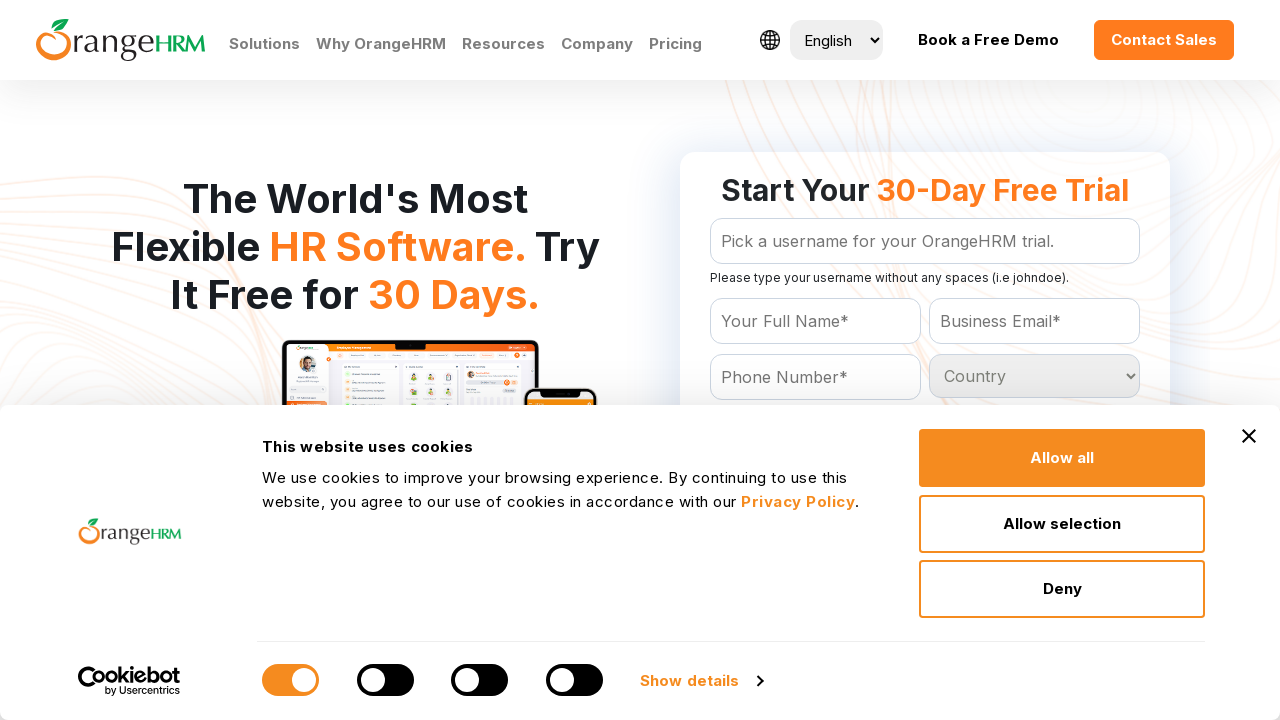

Navigated to OrangeHRM 30-day free trial page
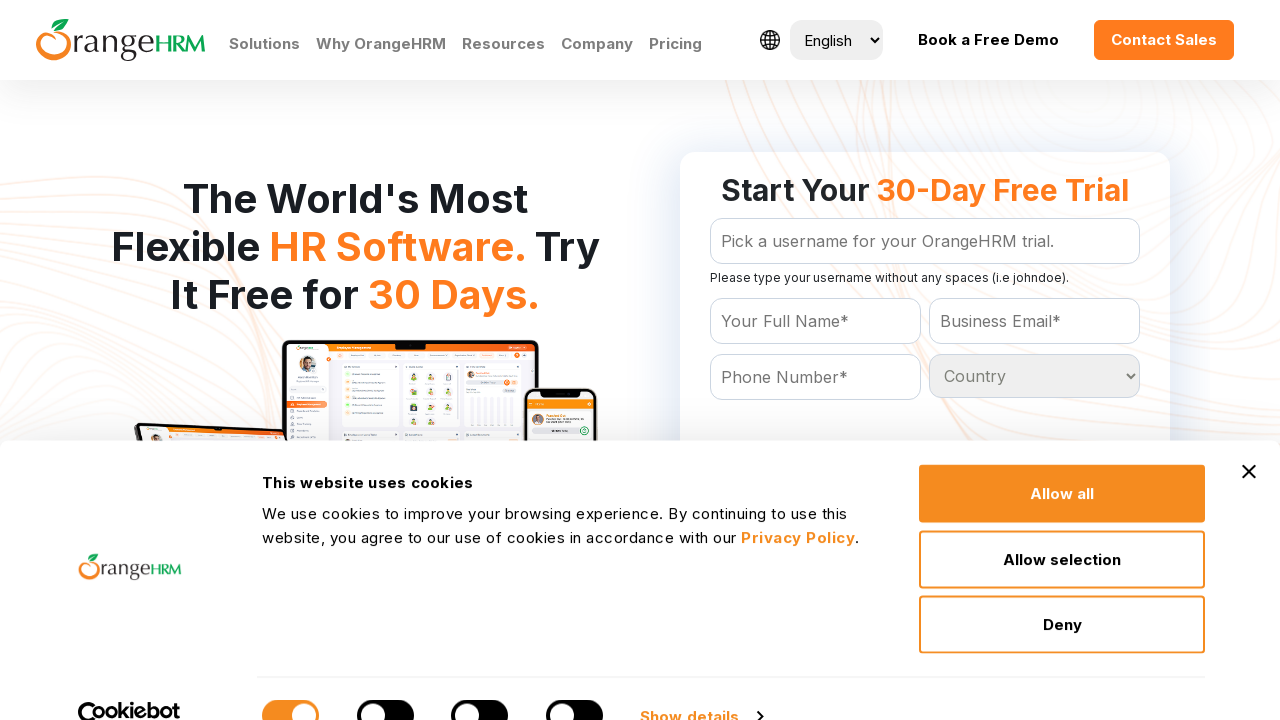

Country dropdown selector became visible
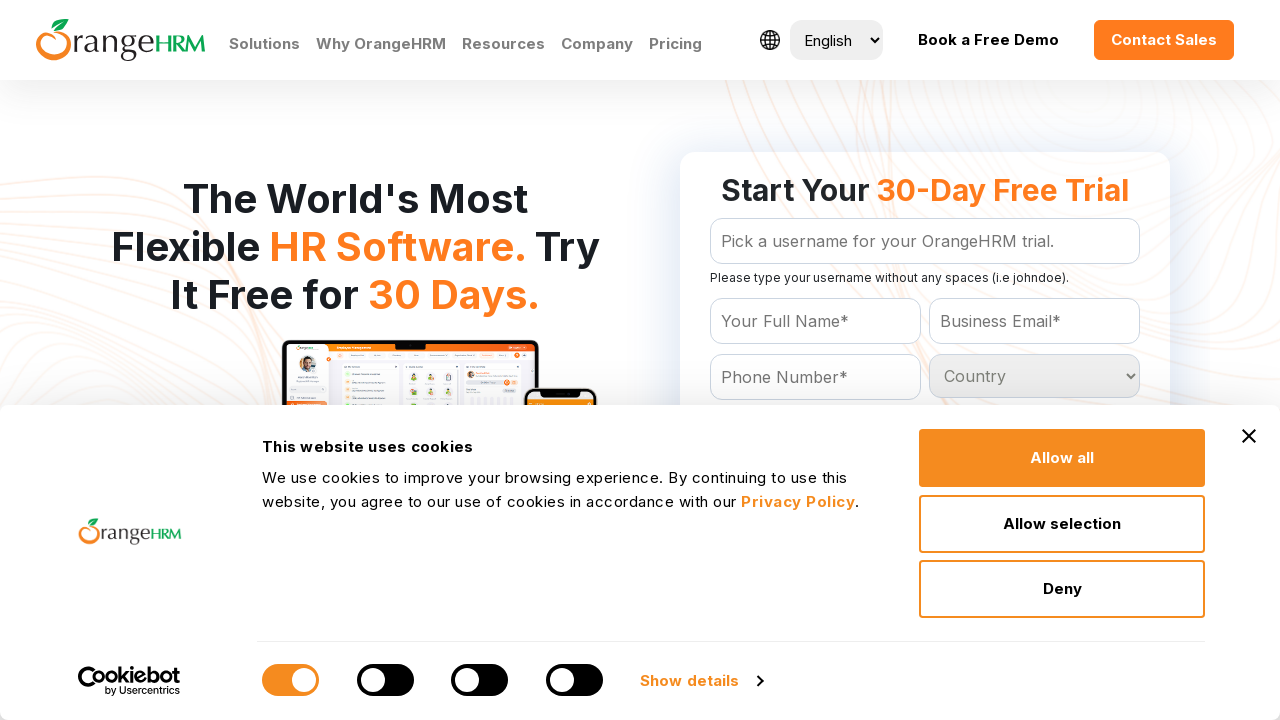

Located country dropdown options
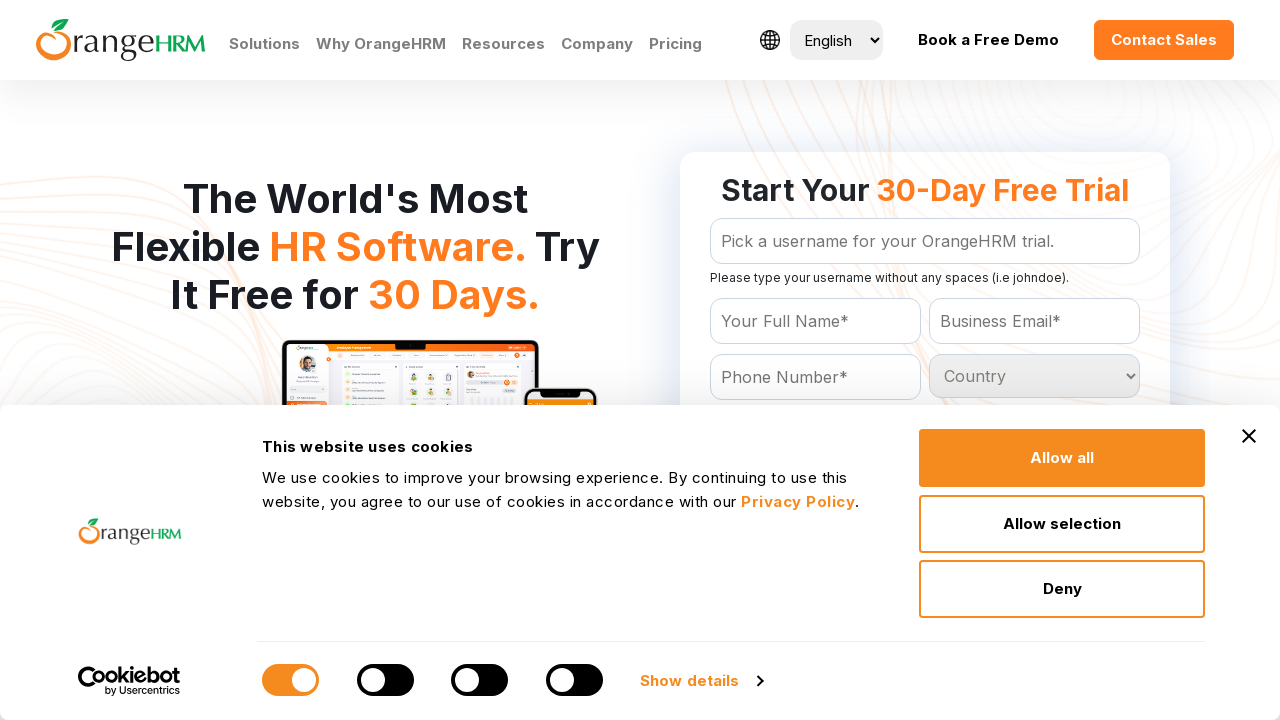

Counted 233 country options in dropdown
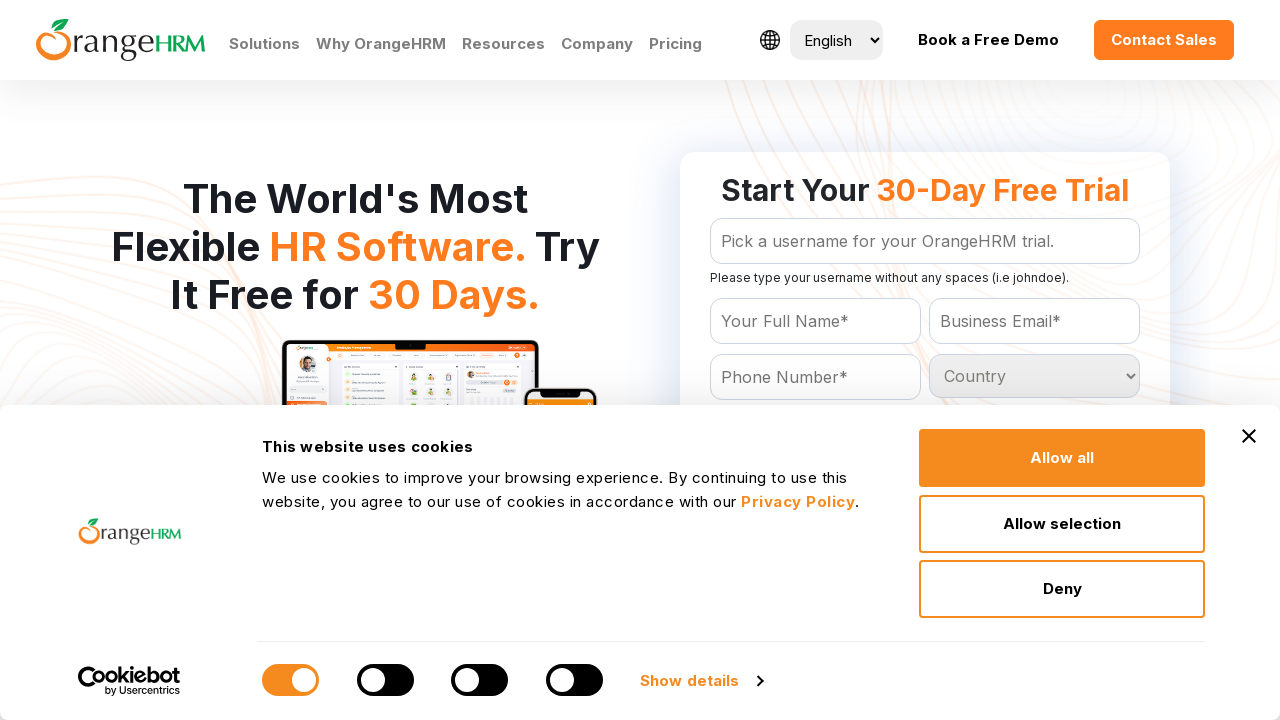

Verified country dropdown contains options
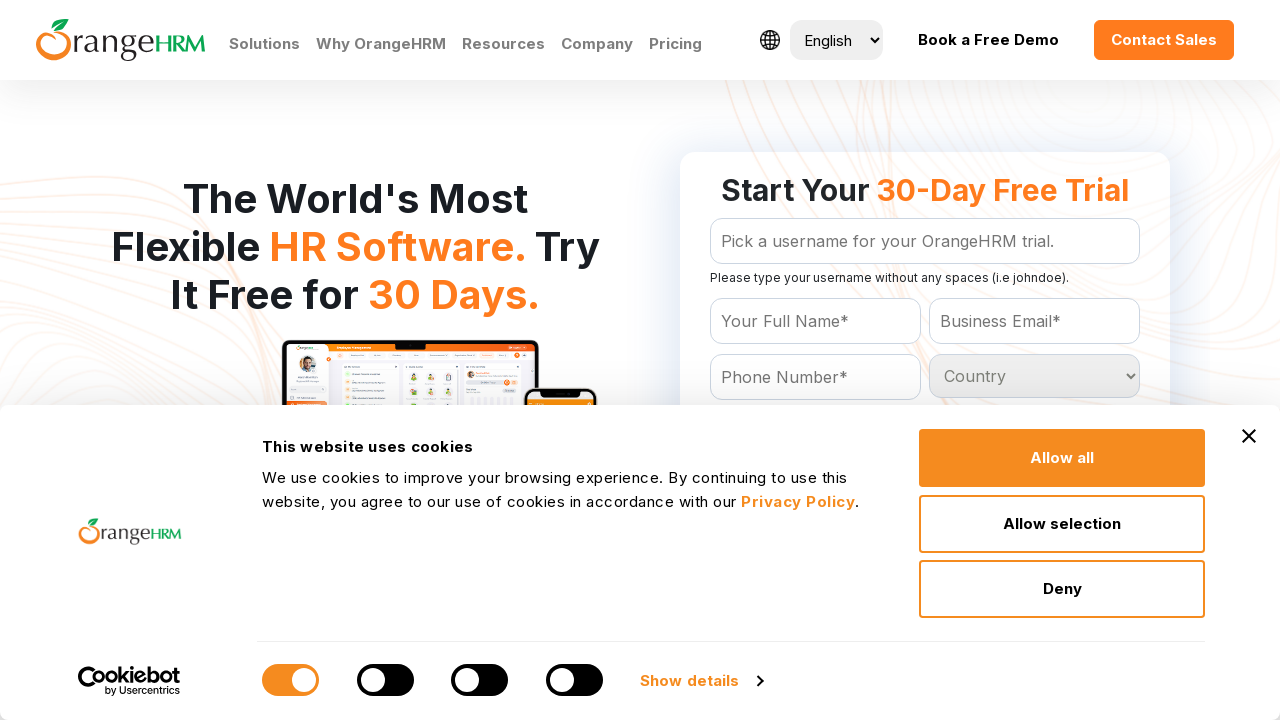

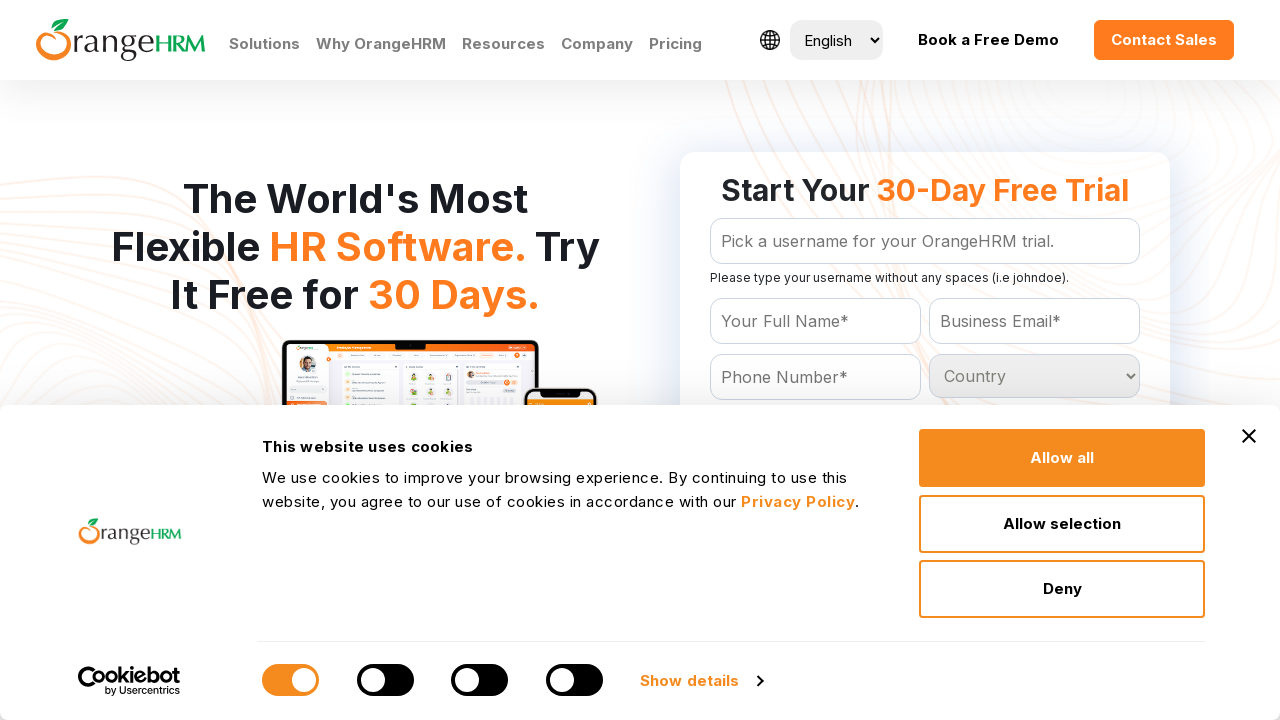